Tests clicking on a growing button that requires waiting for it to become clickable, then verifies the event was triggered

Starting URL: https://testpages.herokuapp.com/styled/challenges/growing-clickable.html

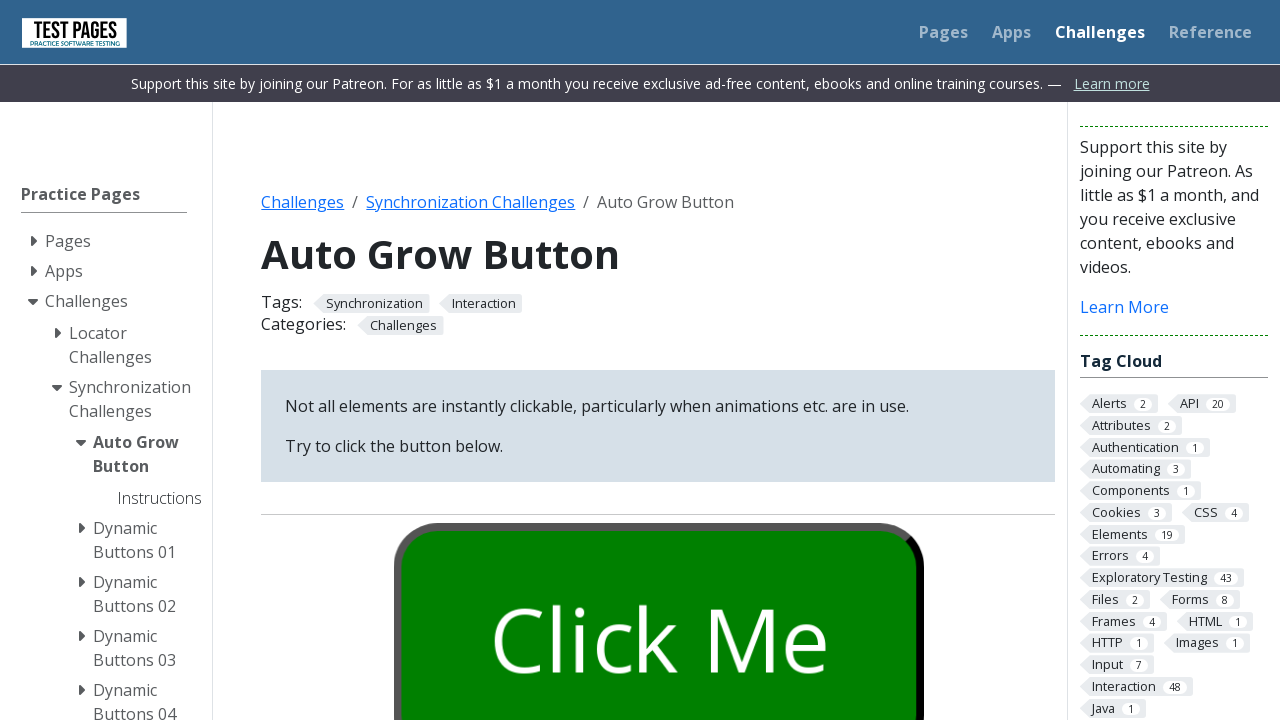

Waited 4000ms for the growing button to become clickable
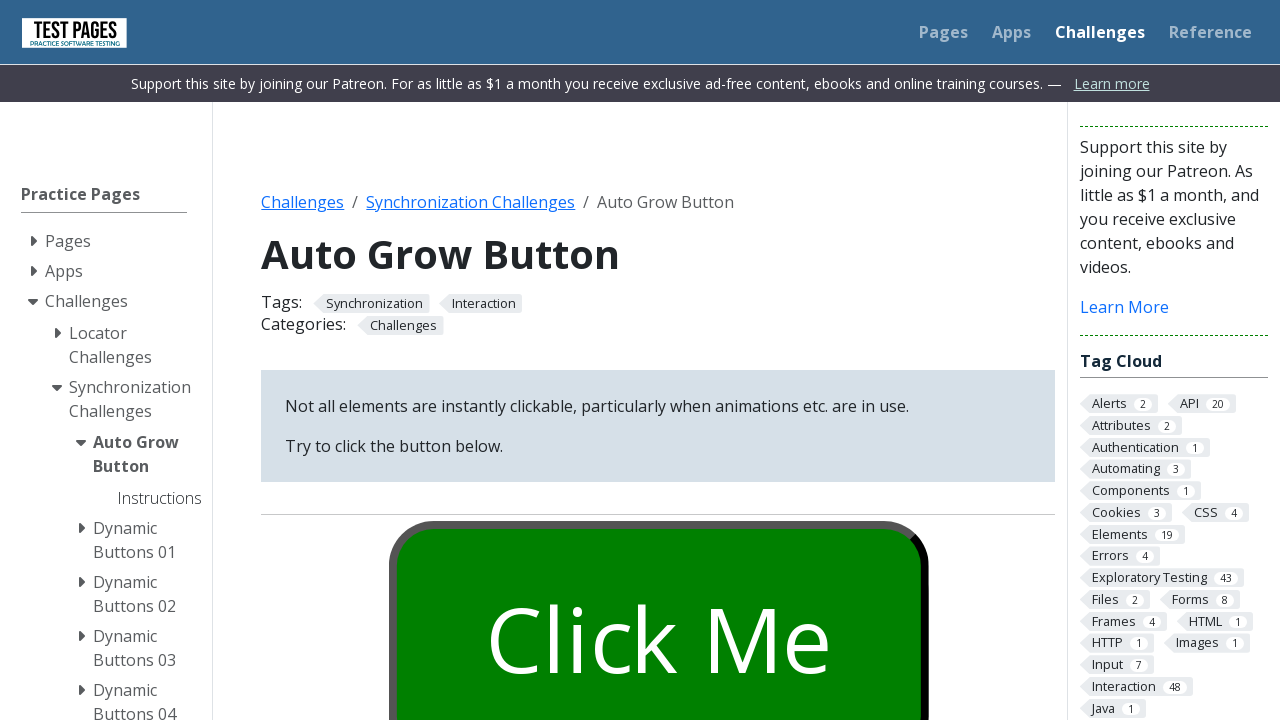

Clicked the growing button at (658, 600) on #growbutton
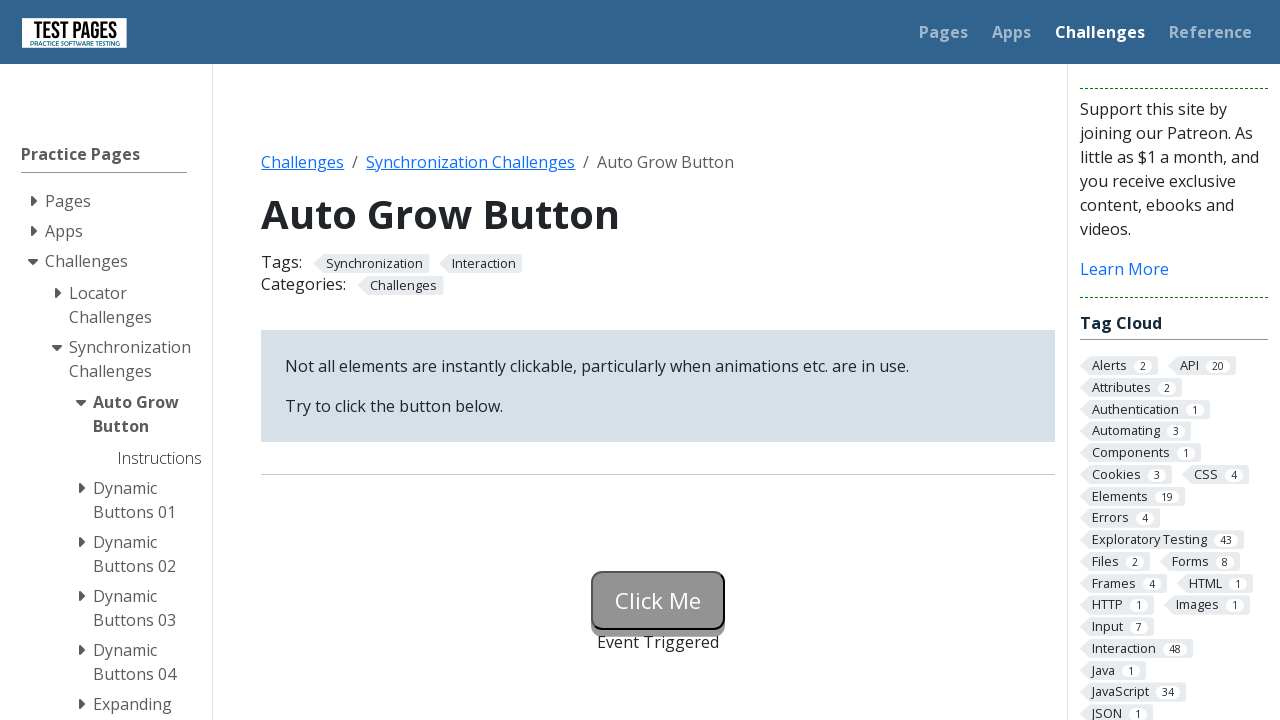

Retrieved status text from growbuttonstatus element
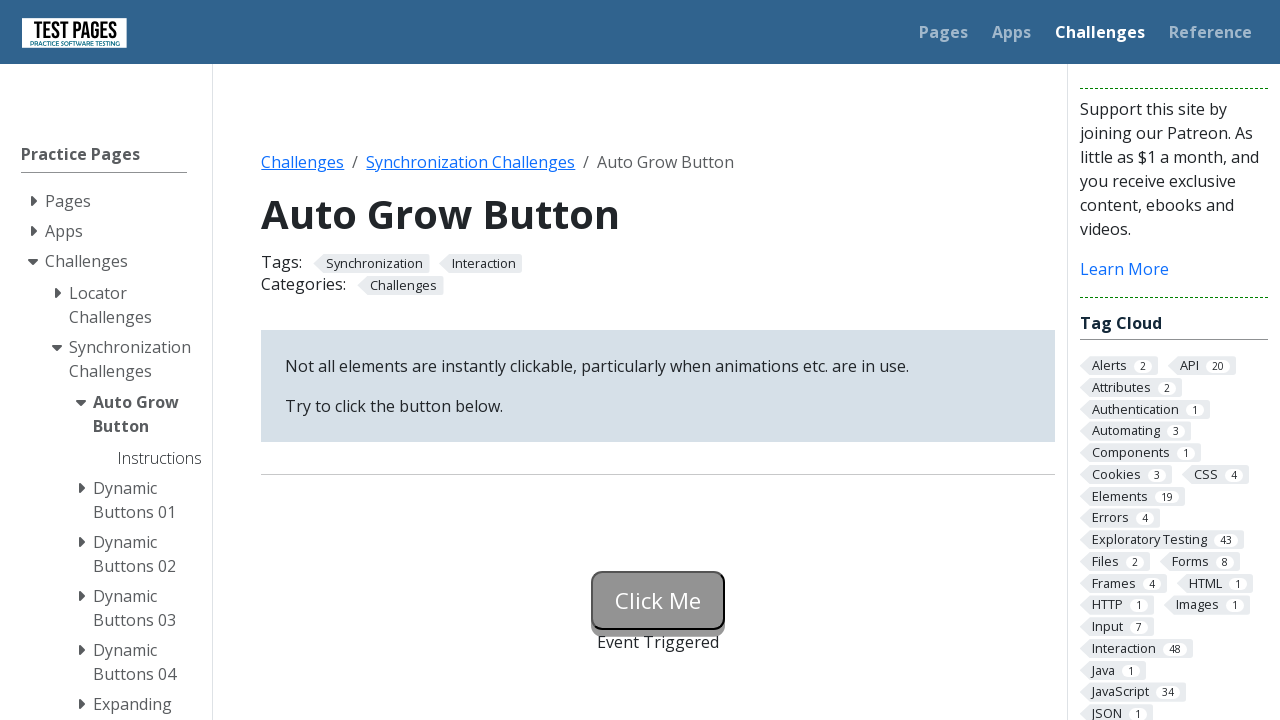

Verified status text equals 'Event Triggered'
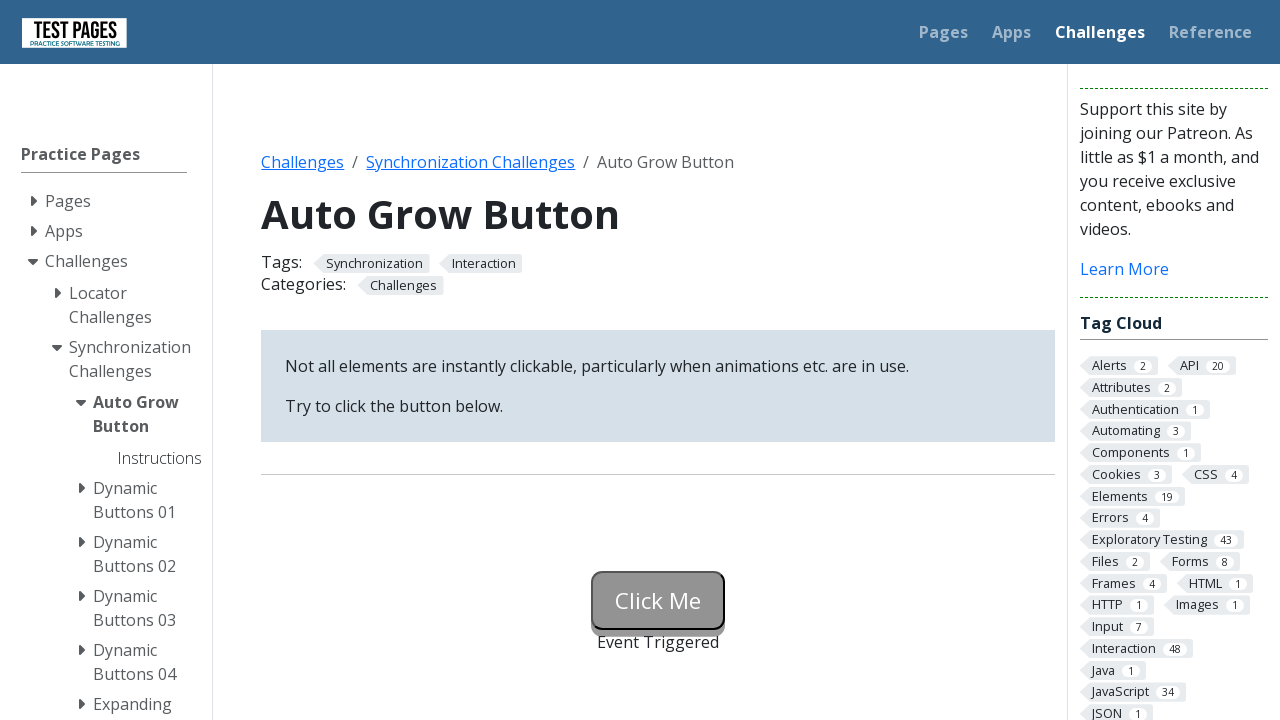

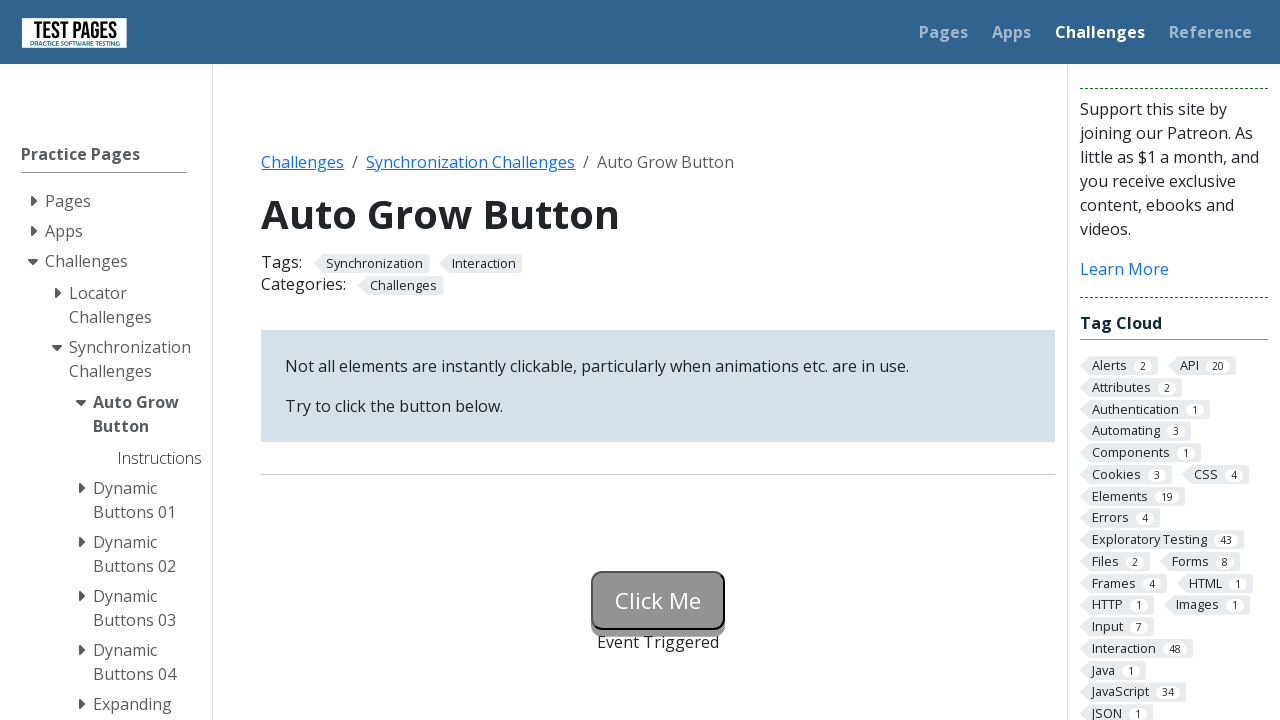